Tests navigation from the registration page back to the home page by clicking the home link

Starting URL: https://site-tc1.vercel.app/cadastro

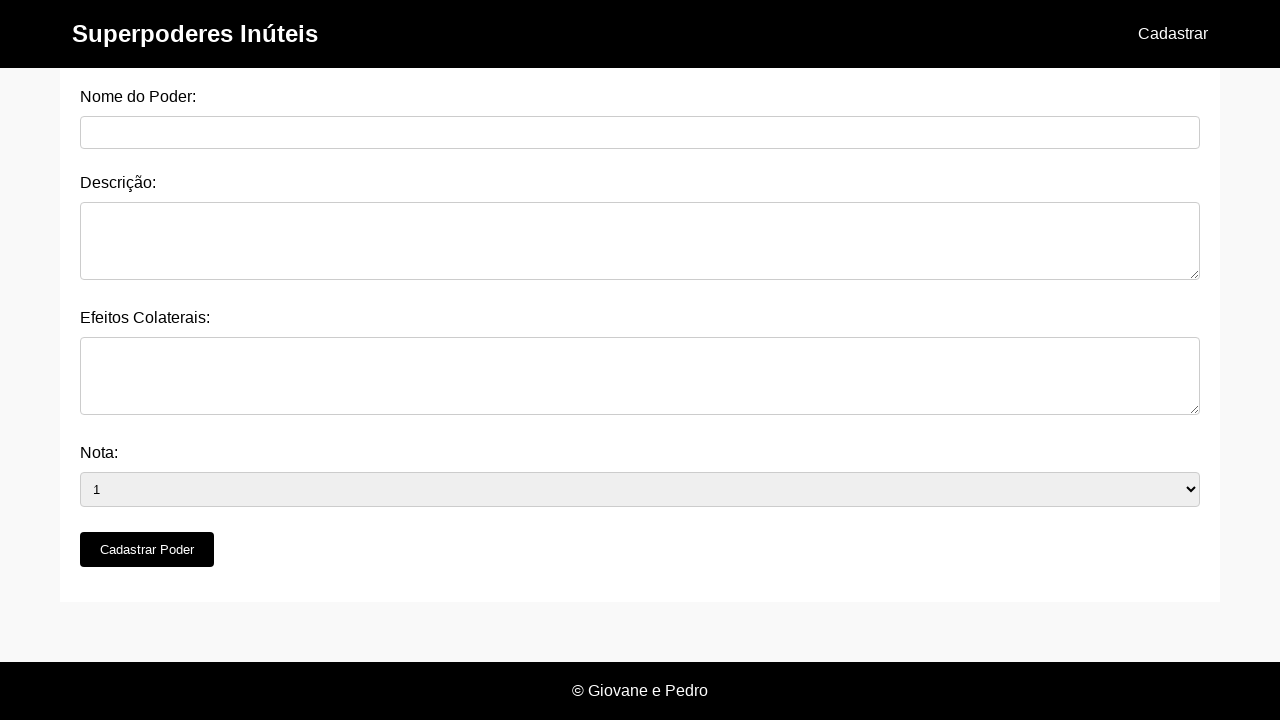

Clicked home link to navigate from registration page at (195, 34) on a[href='/']
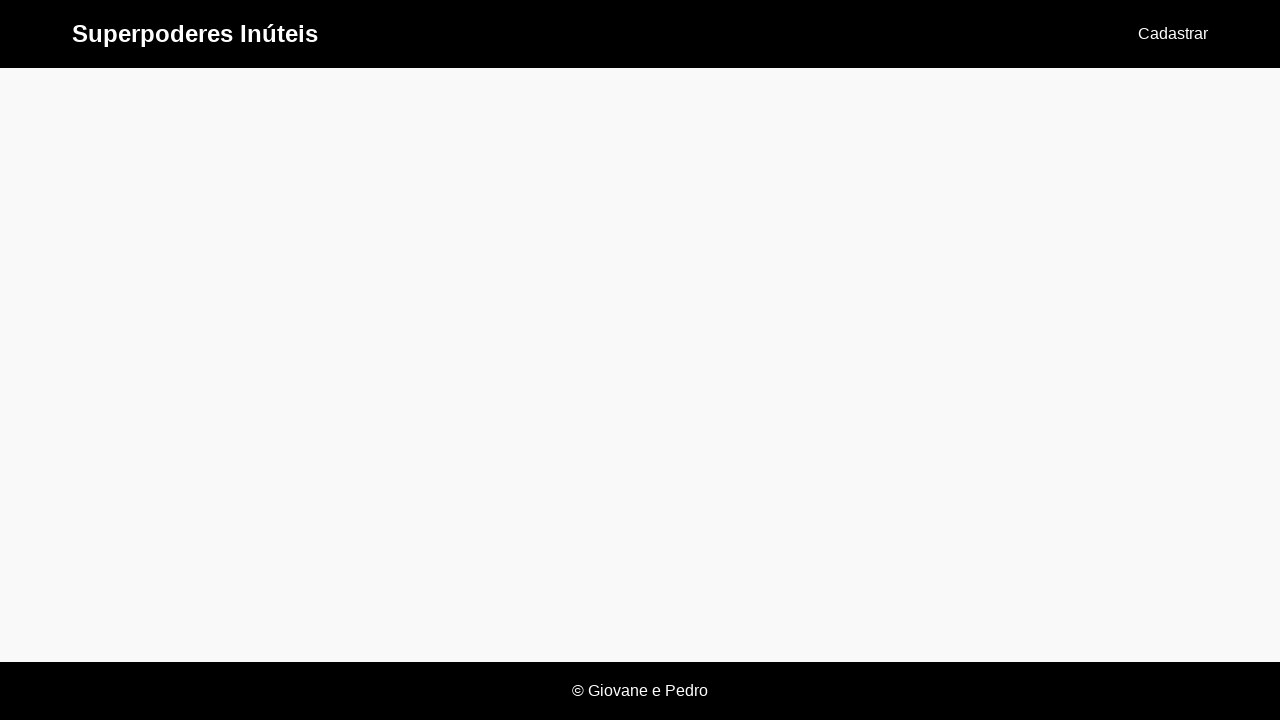

Navigation to home page completed and URL verified
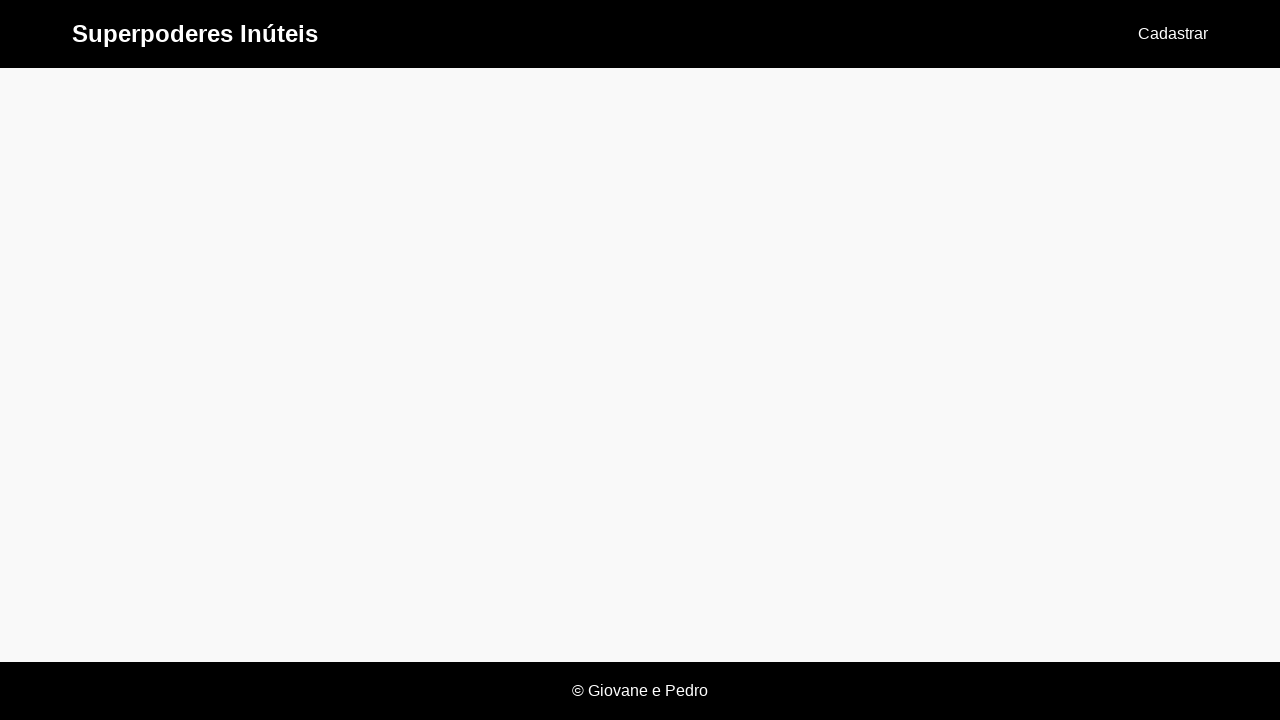

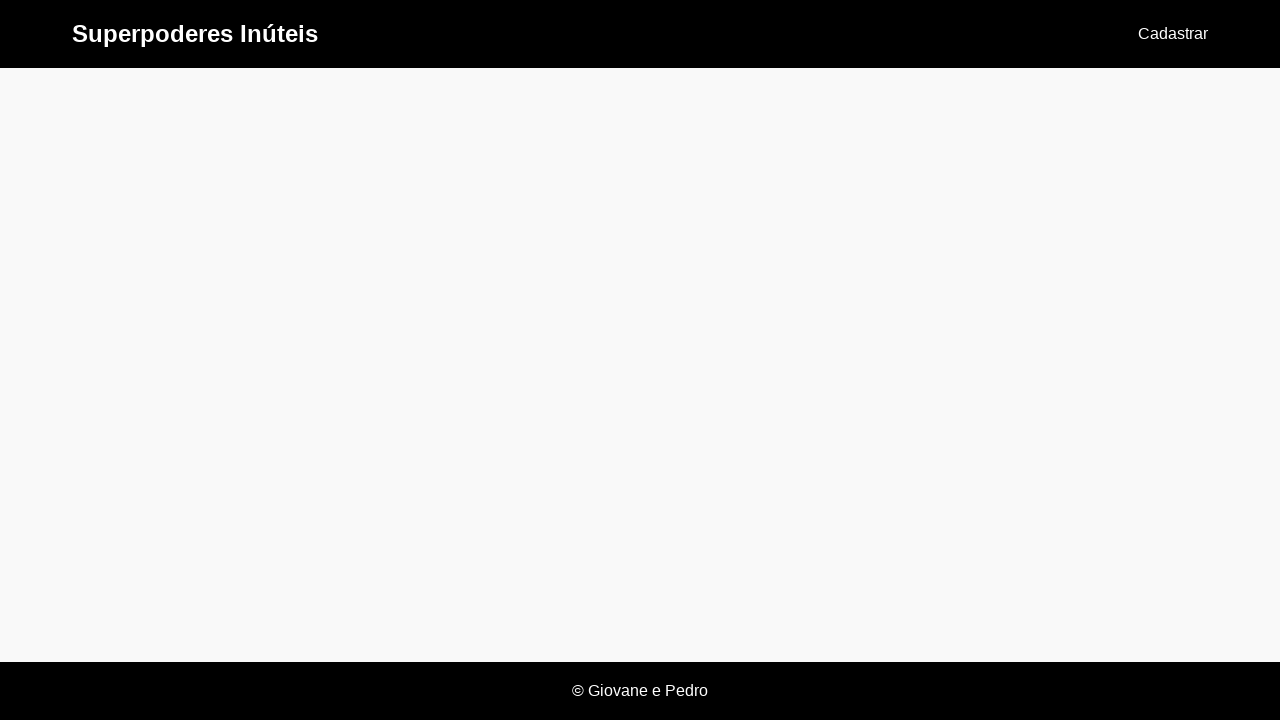